Tests dynamic content loading by clicking a Start button and verifying that "Hello World!" text appears after the loading completes

Starting URL: https://the-internet.herokuapp.com/dynamic_loading/1

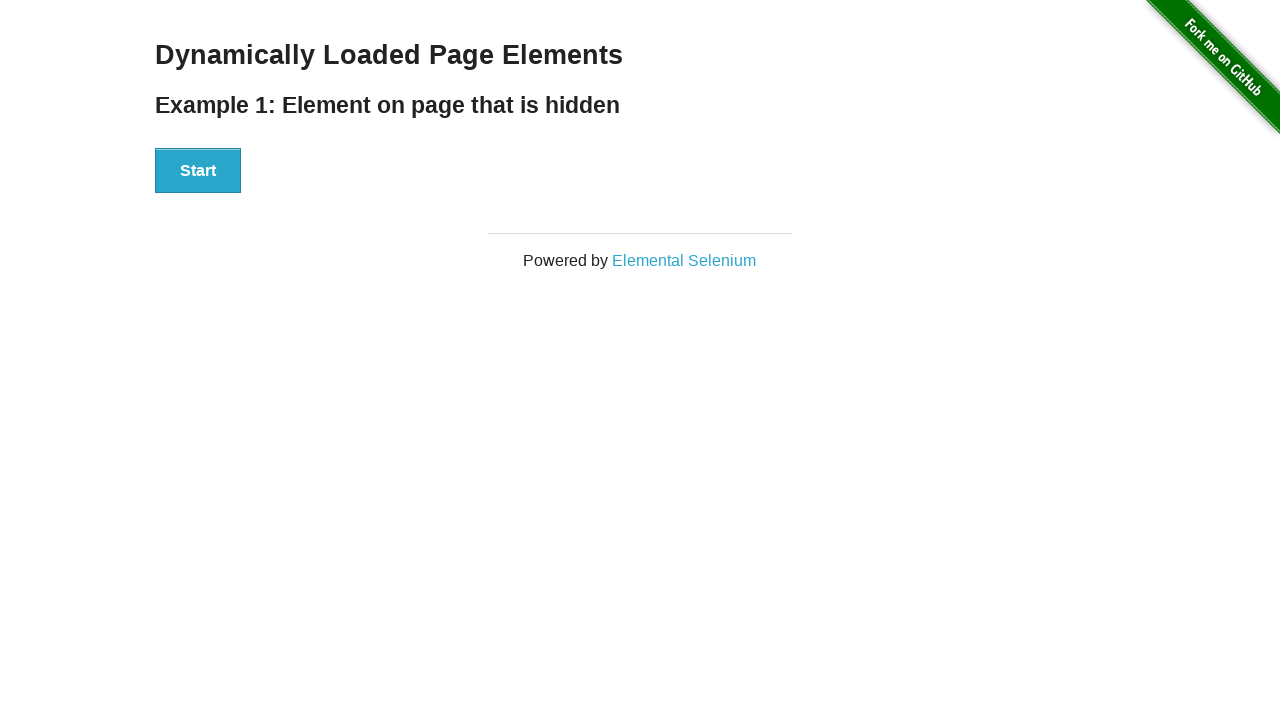

Clicked Start button to initiate dynamic content loading at (198, 171) on xpath=//div[@id='start']//button
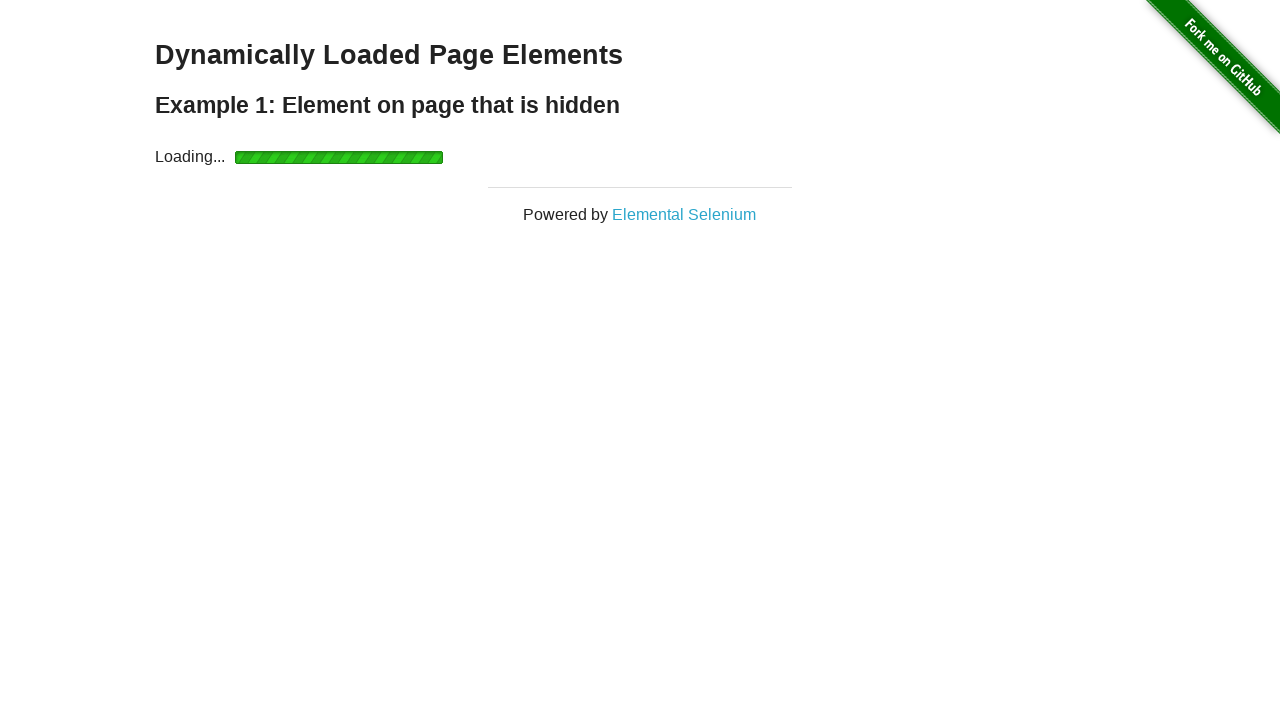

Located the Hello World text element
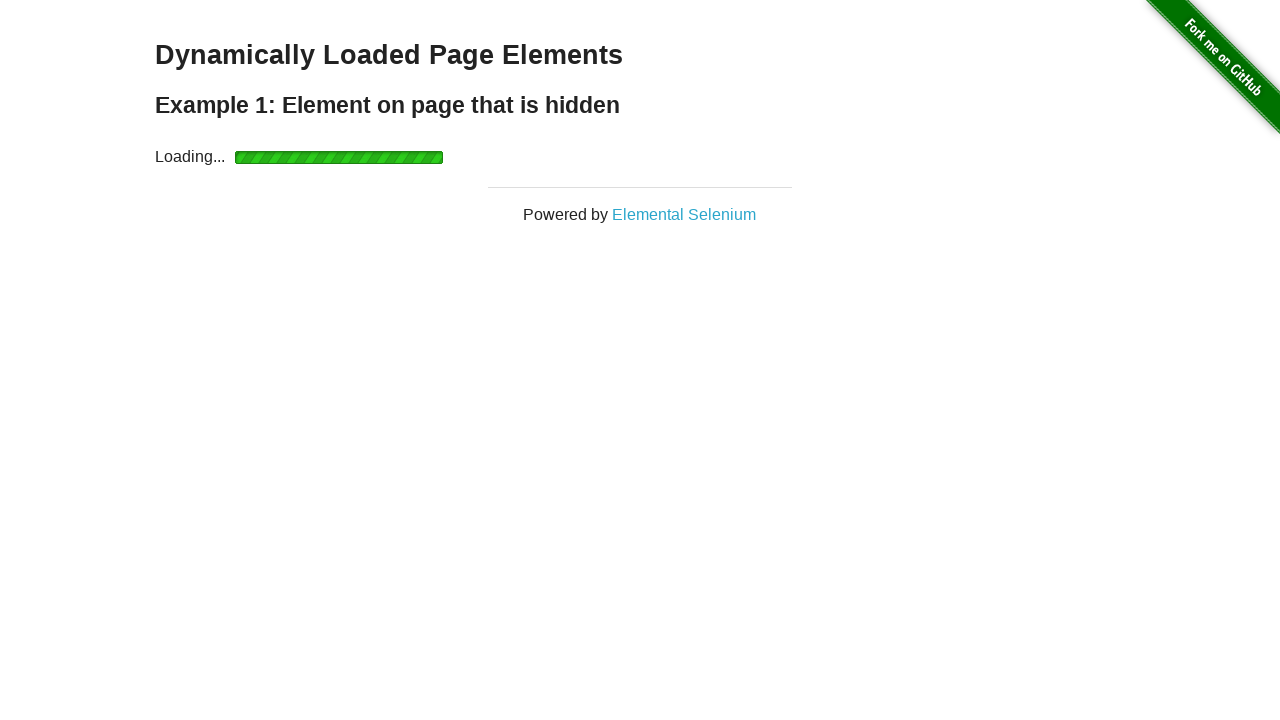

Waited for Hello World text to become visible after loading completed
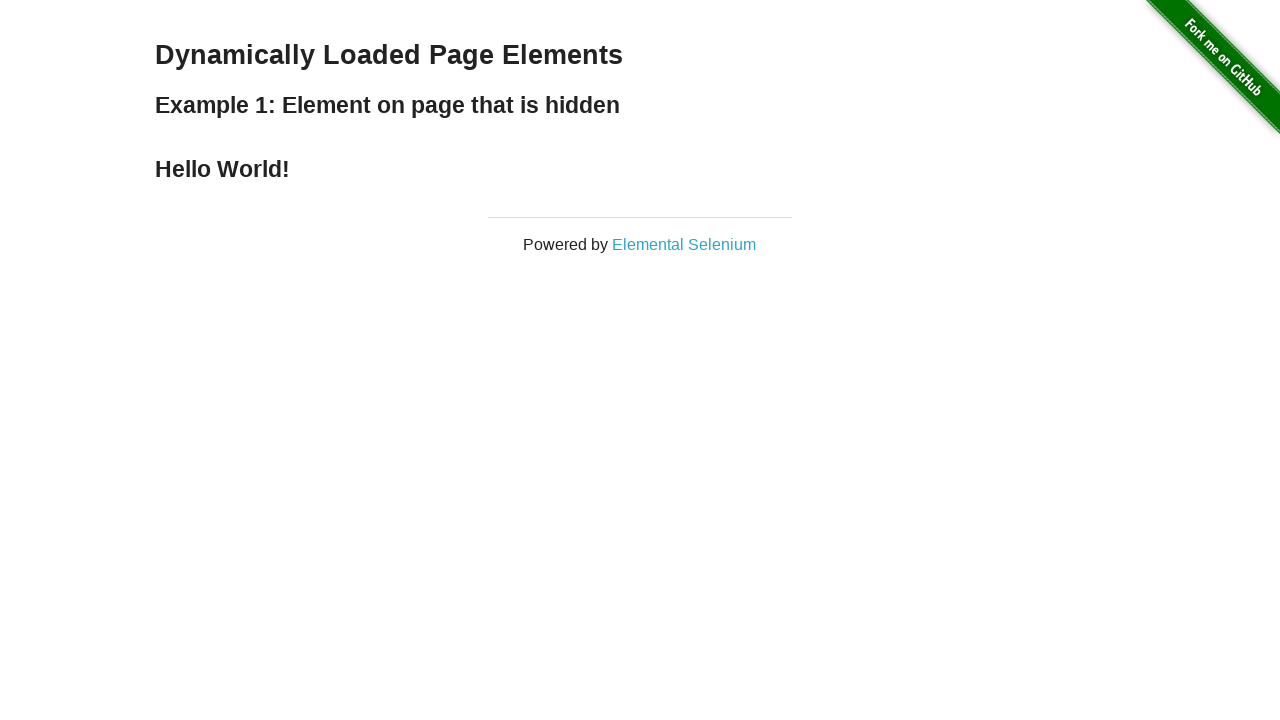

Verified that Hello World text content matches expected value
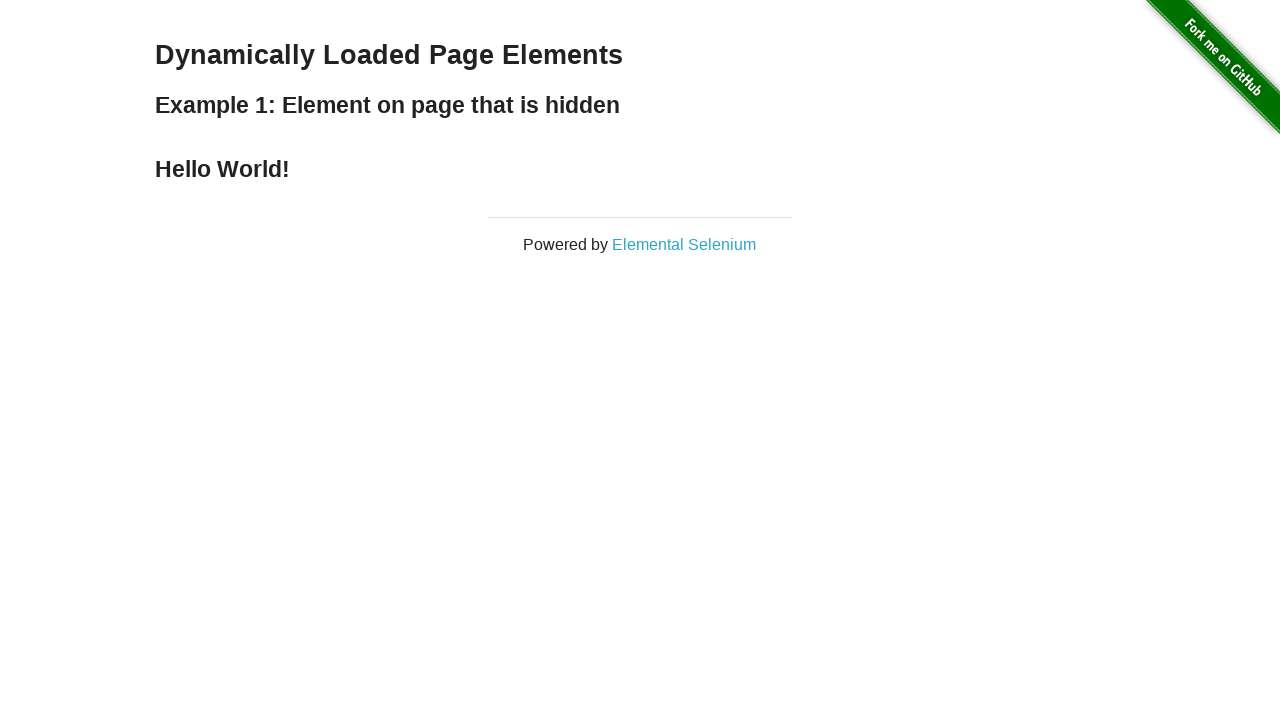

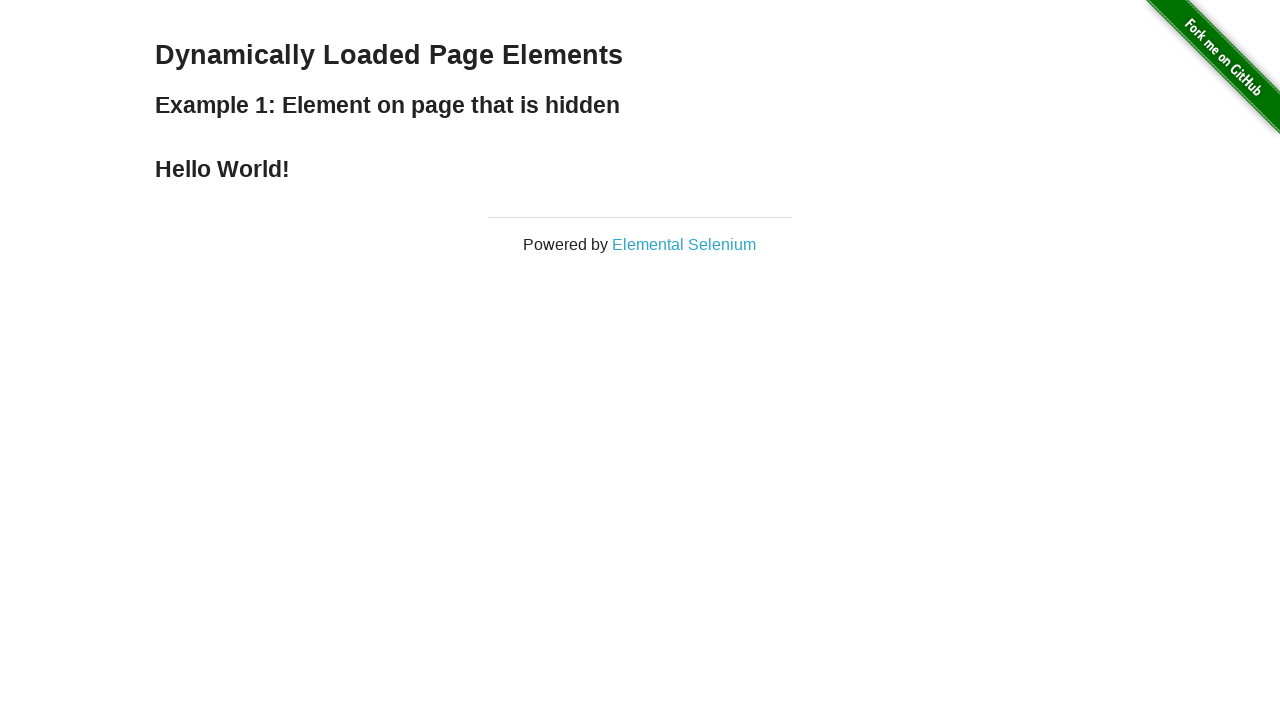